Tests handling of JavaScript confirm dialogs by clicking a button that triggers a confirm box and dismissing it

Starting URL: https://the-internet.herokuapp.com/javascript_alerts

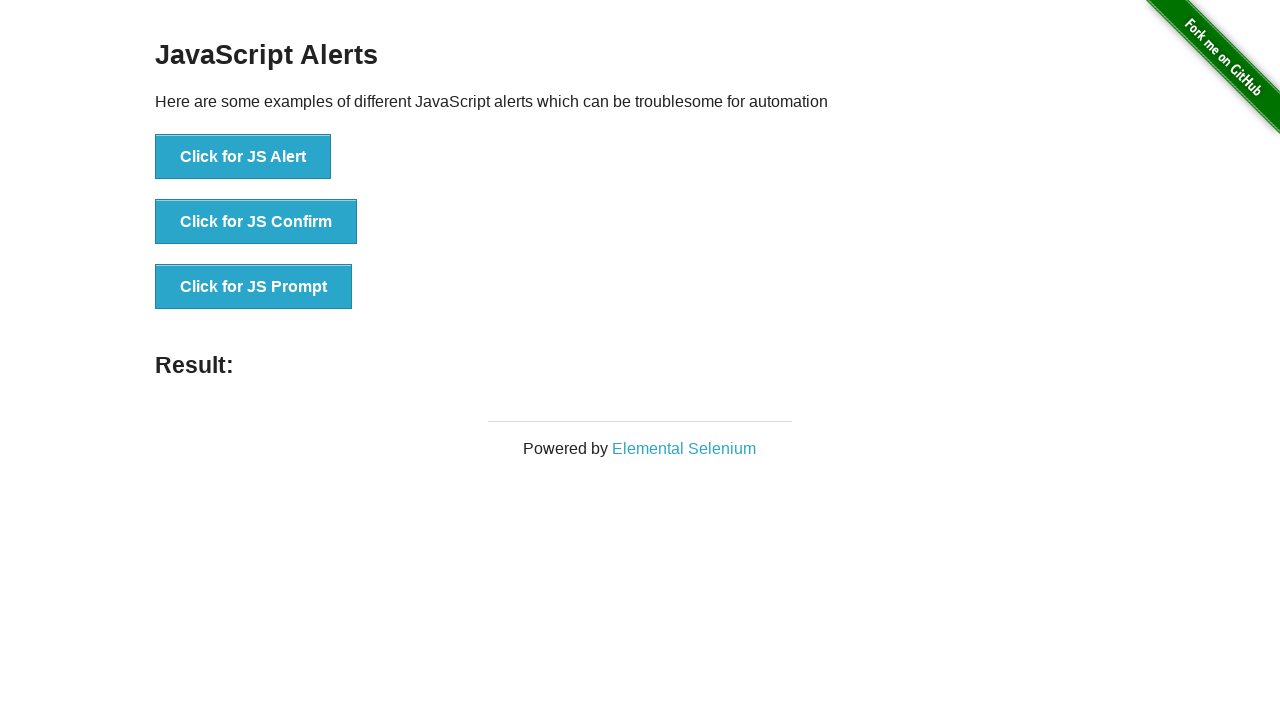

Registered dialog handler to dismiss confirm boxes
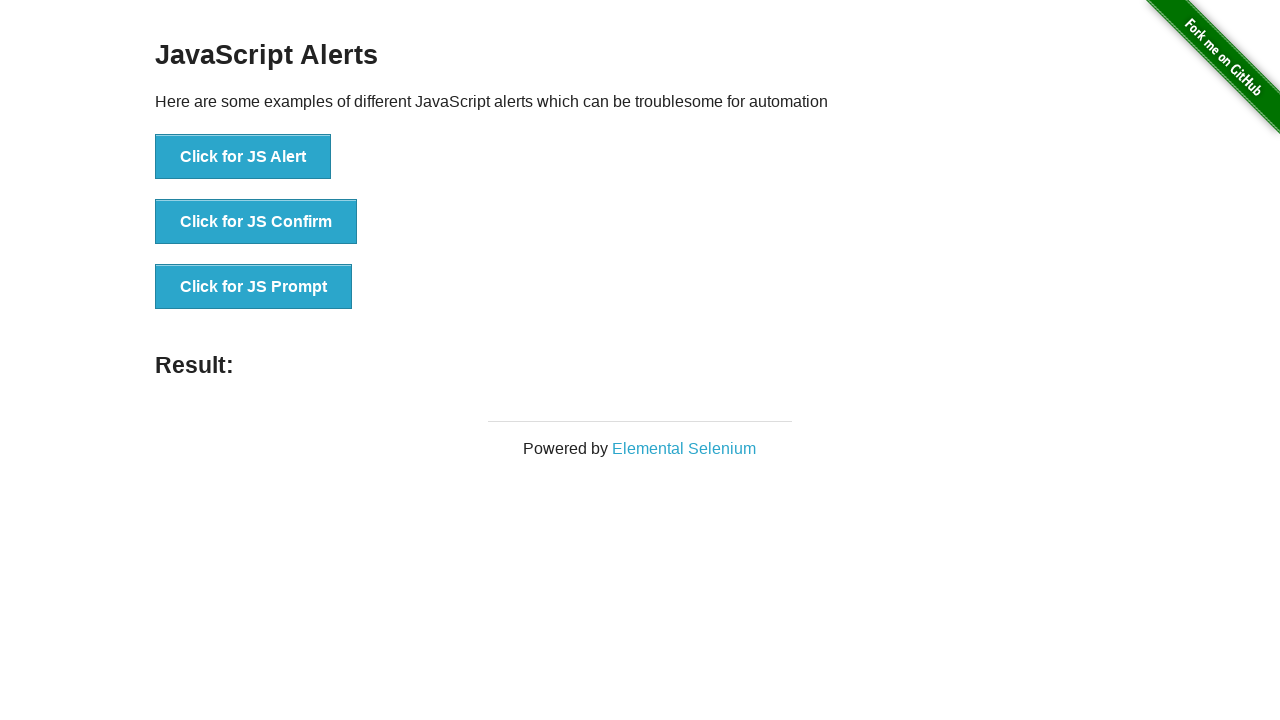

Clicked button to trigger JavaScript confirm dialog at (256, 222) on button[onclick='jsConfirm()']
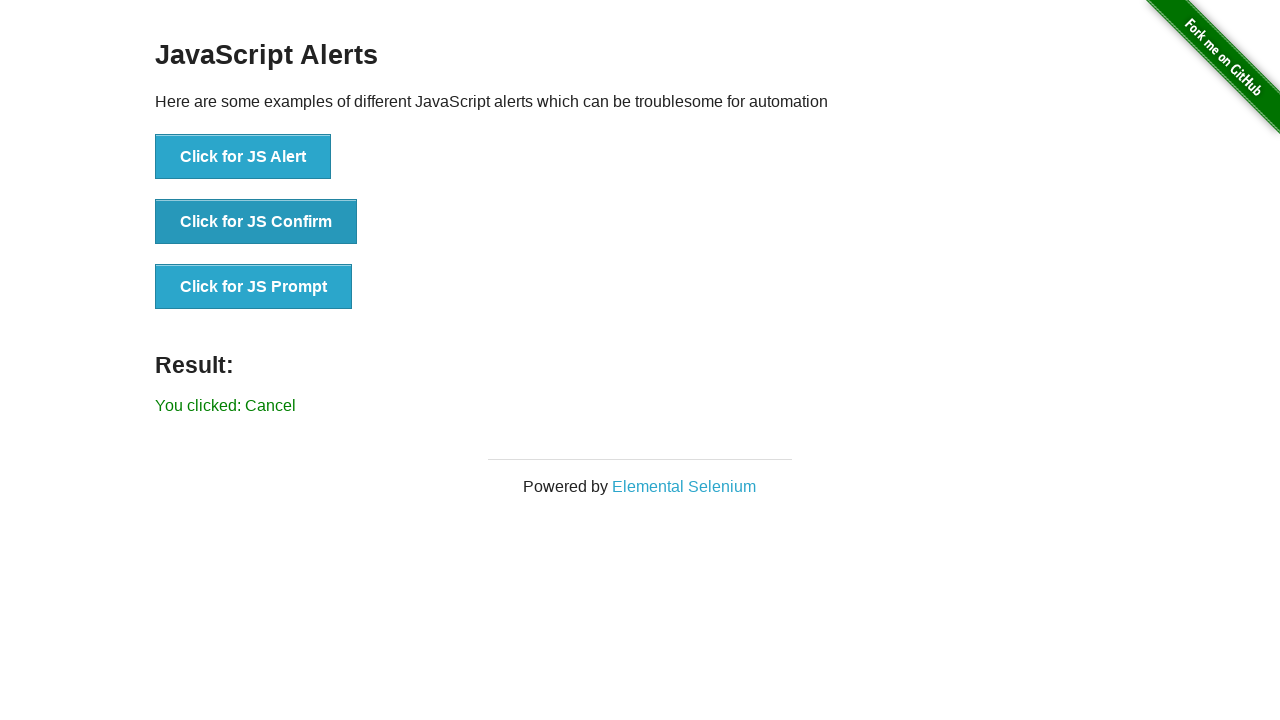

Confirm dialog was dismissed and result message appeared
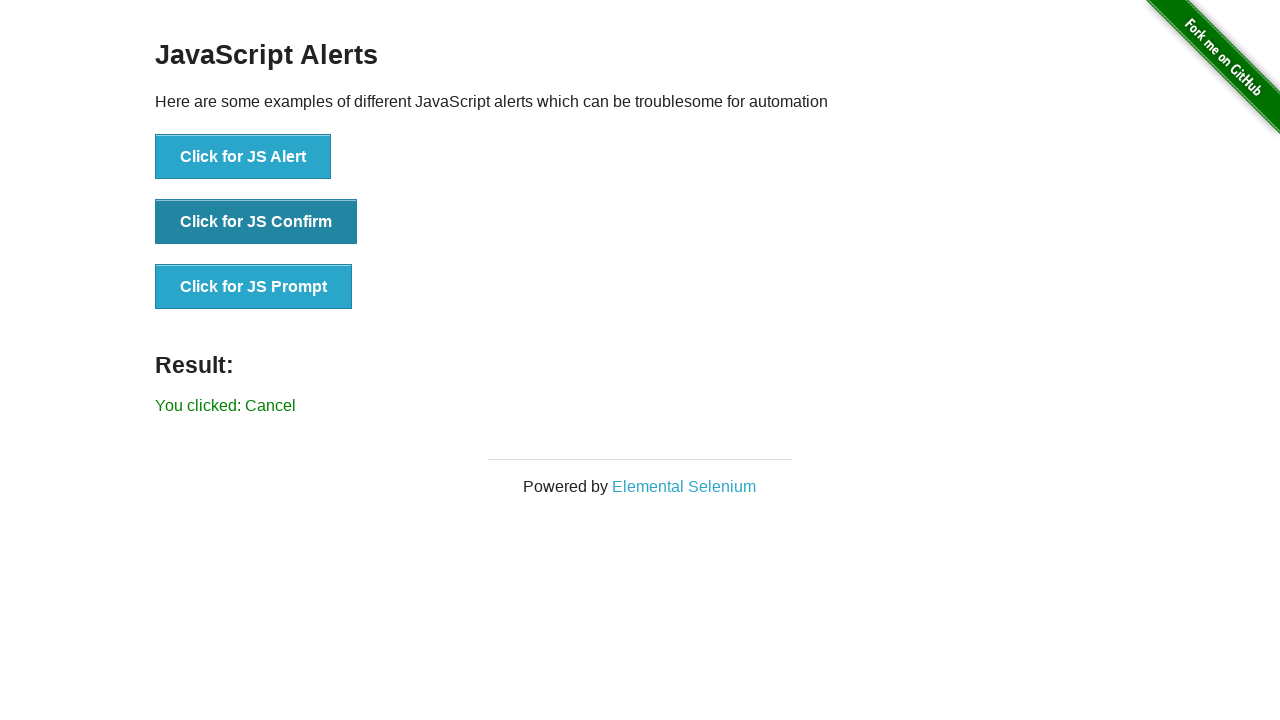

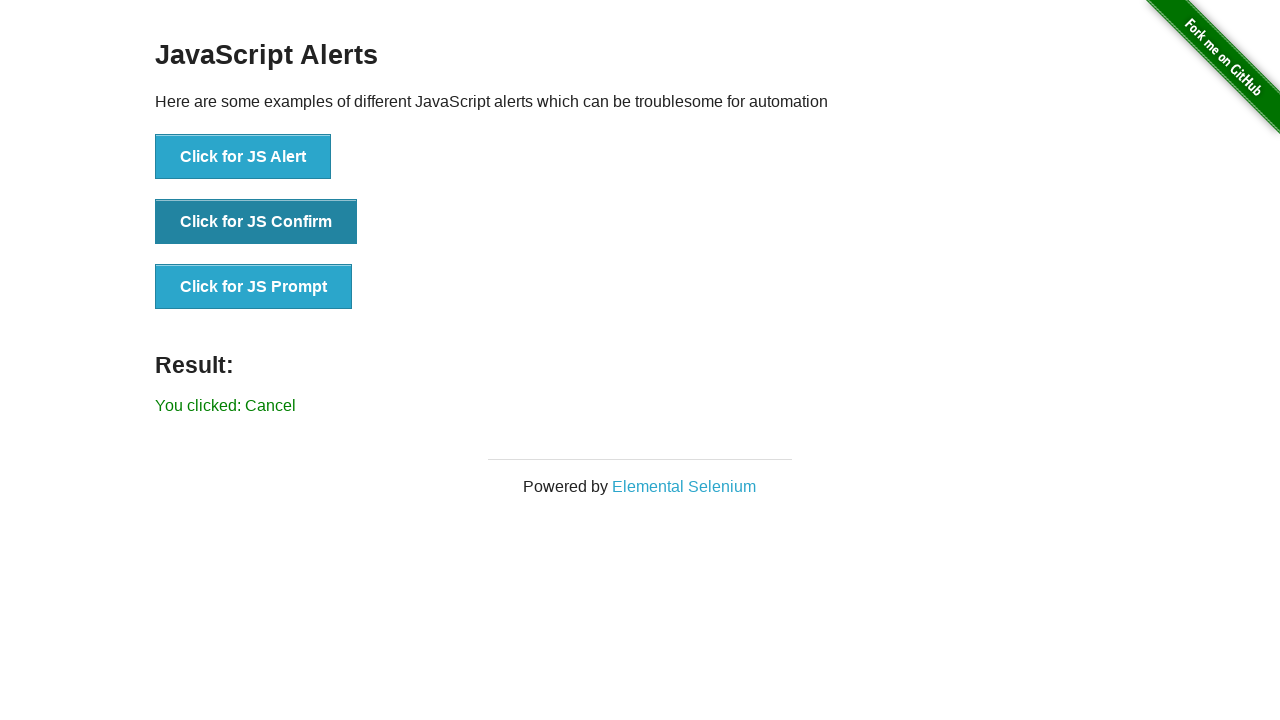